Tests the login form error message validation by clicking the login button without entering credentials and verifying the error message is displayed correctly.

Starting URL: https://awesomeqa.com/ui/index.php?route=account/login

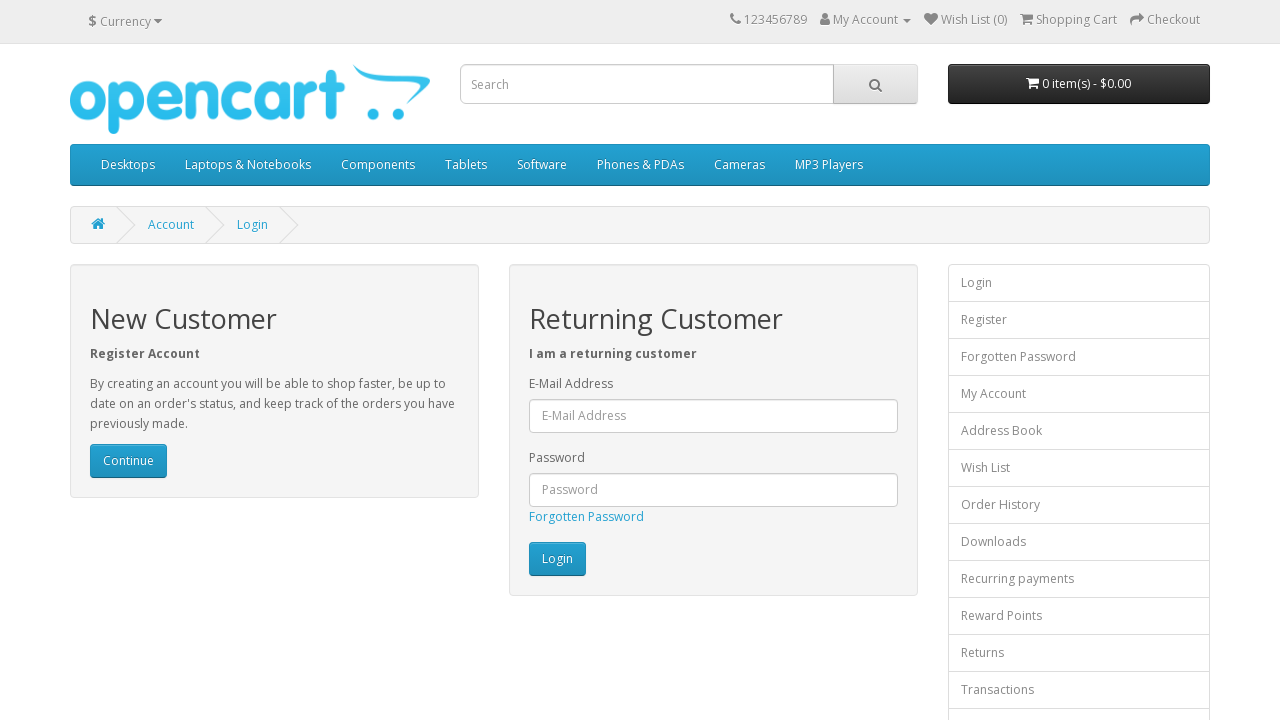

Clicked login button without entering credentials at (557, 559) on input[value='Login']
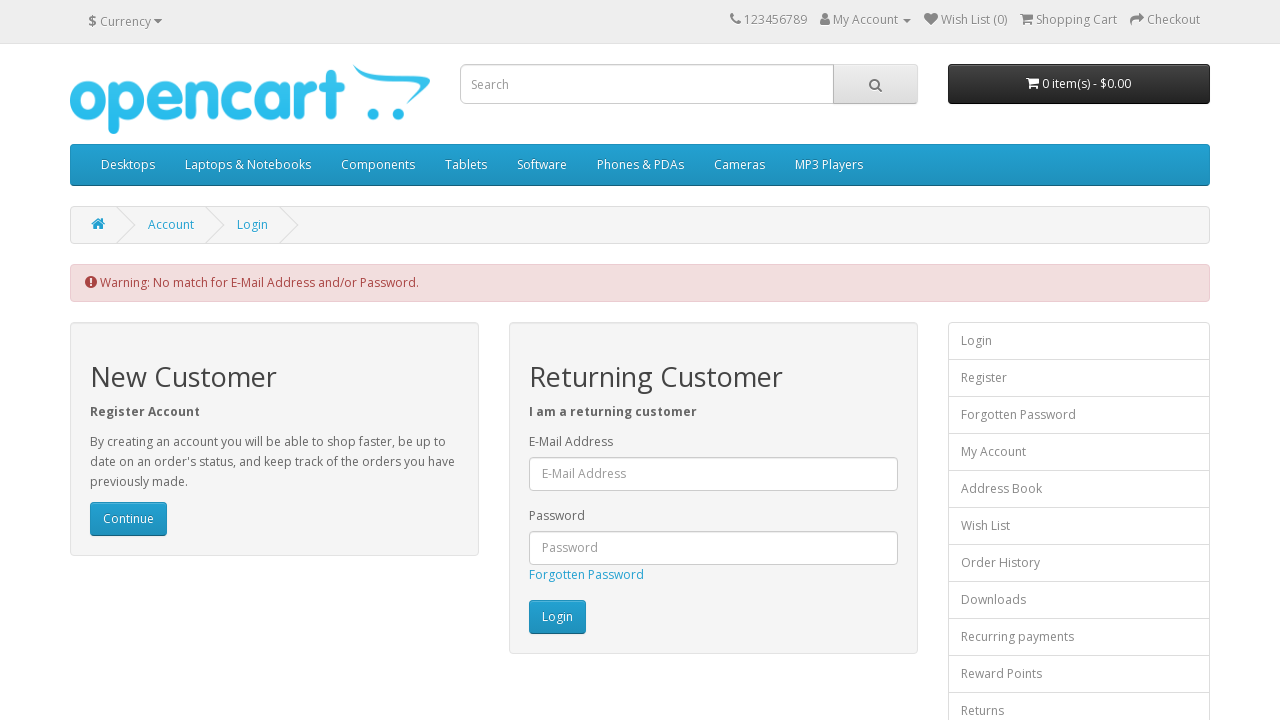

Error message alert appeared
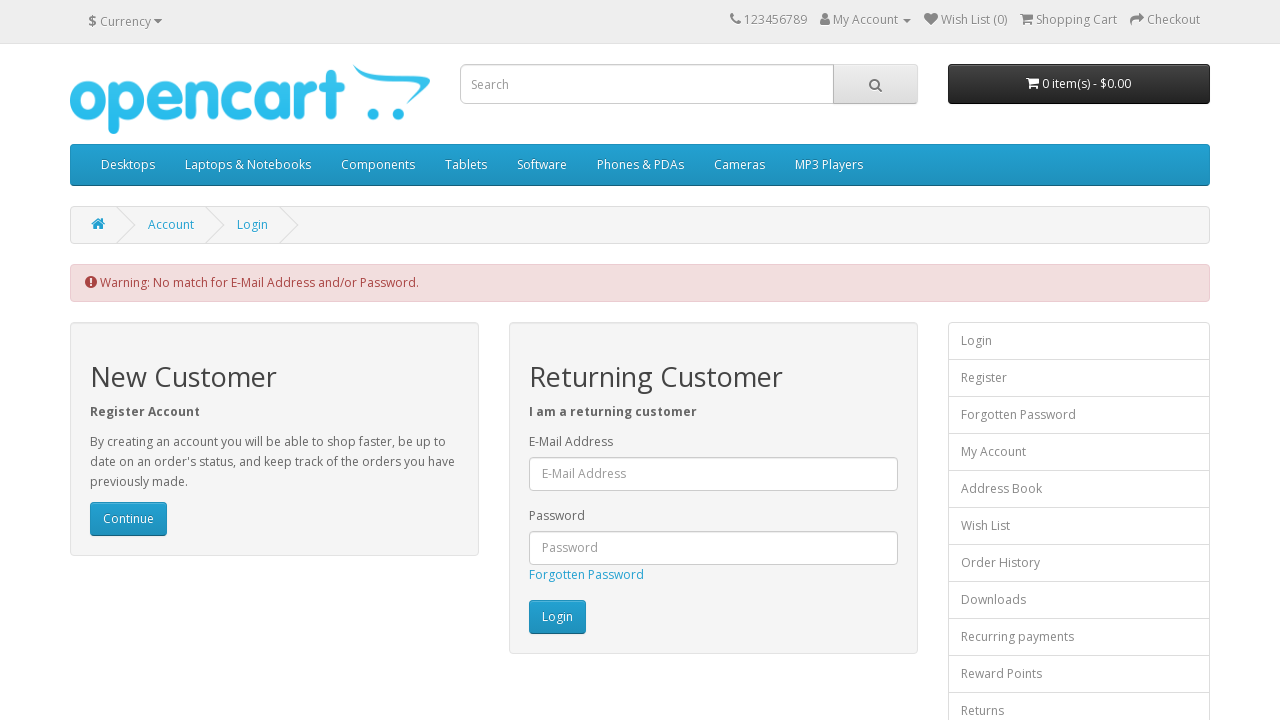

Extracted error message text content
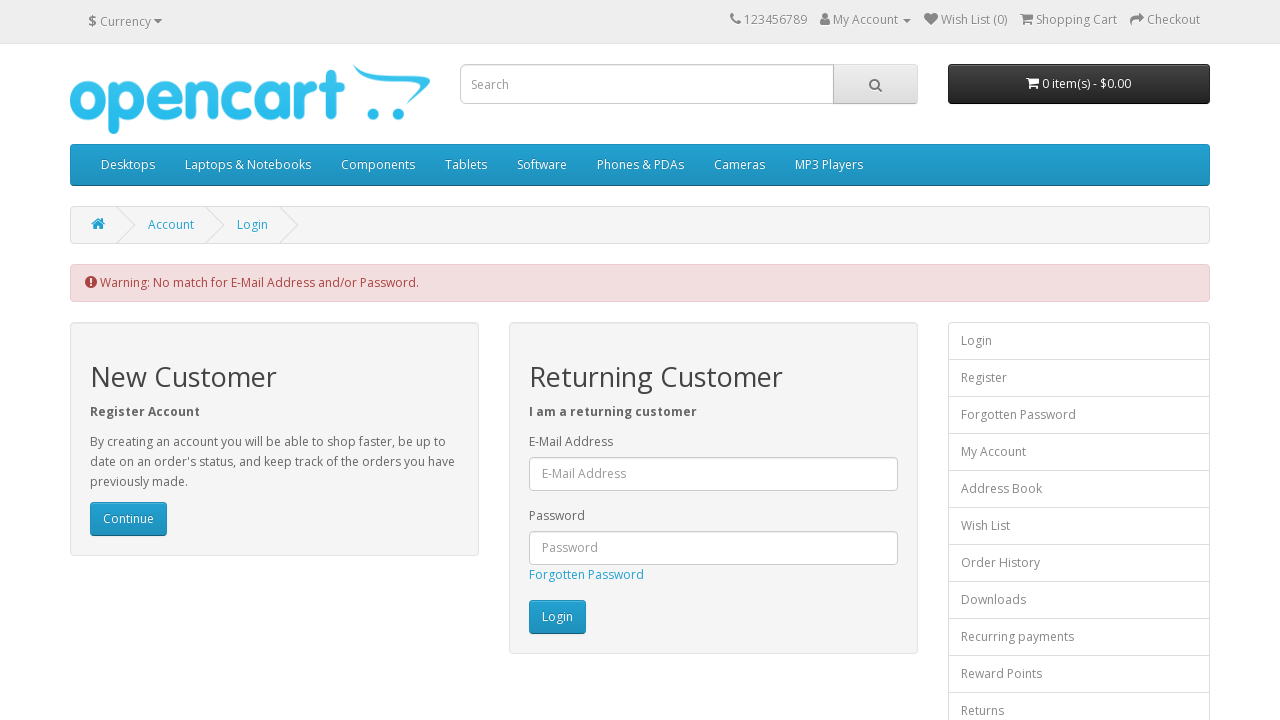

Verified error message contains expected text about E-Mail Address and/or Password mismatch
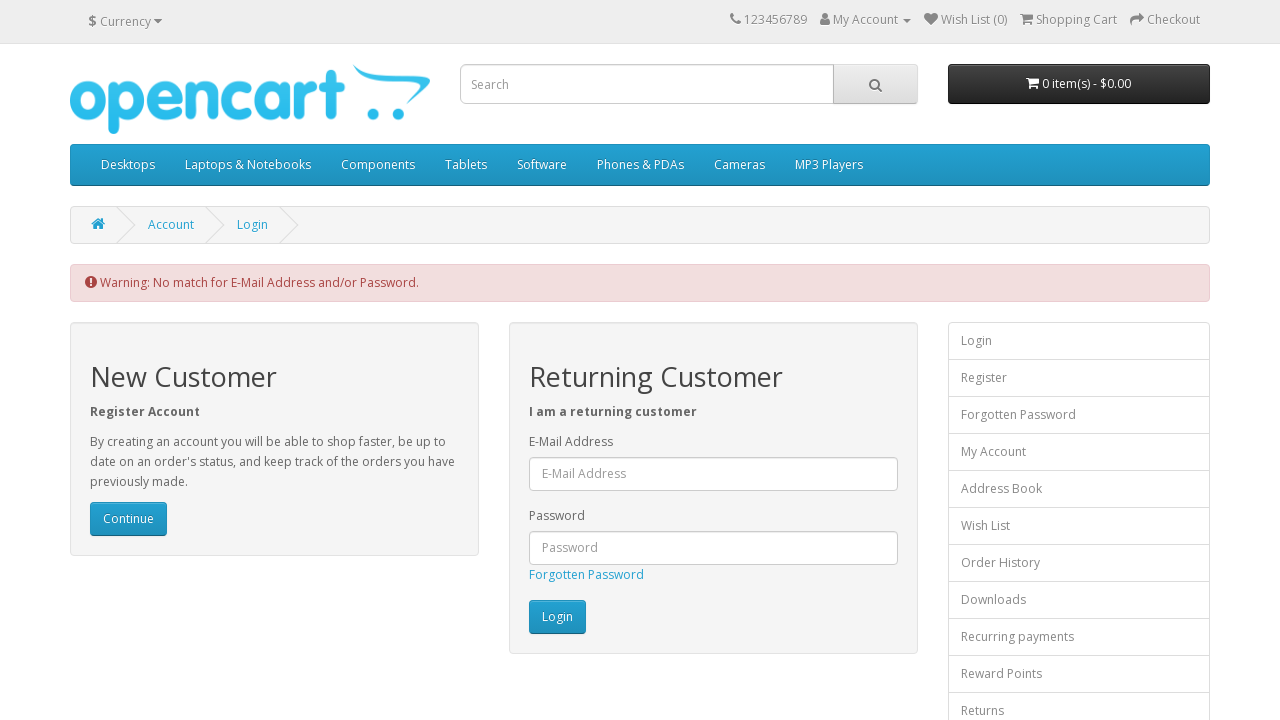

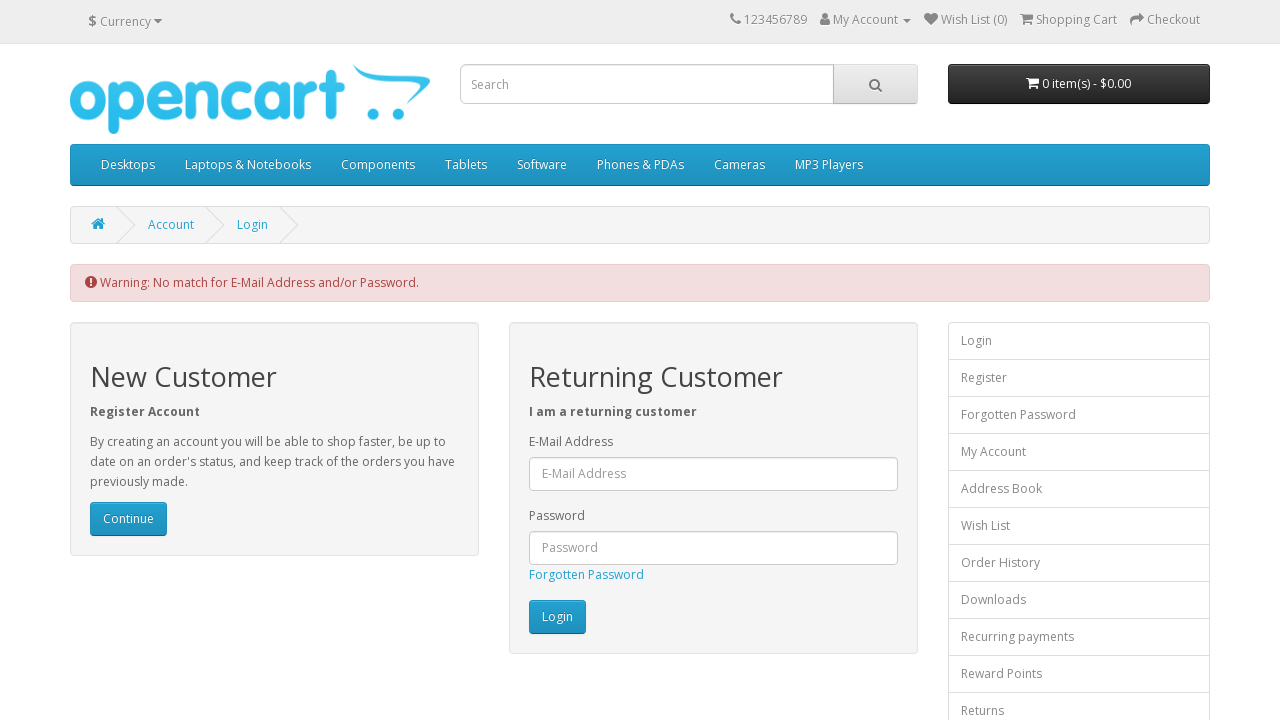